Tests clicking on the Notebooks category link on the DemoBlaze e-commerce homepage to filter products by notebook category

Starting URL: https://www.demoblaze.com/index.html

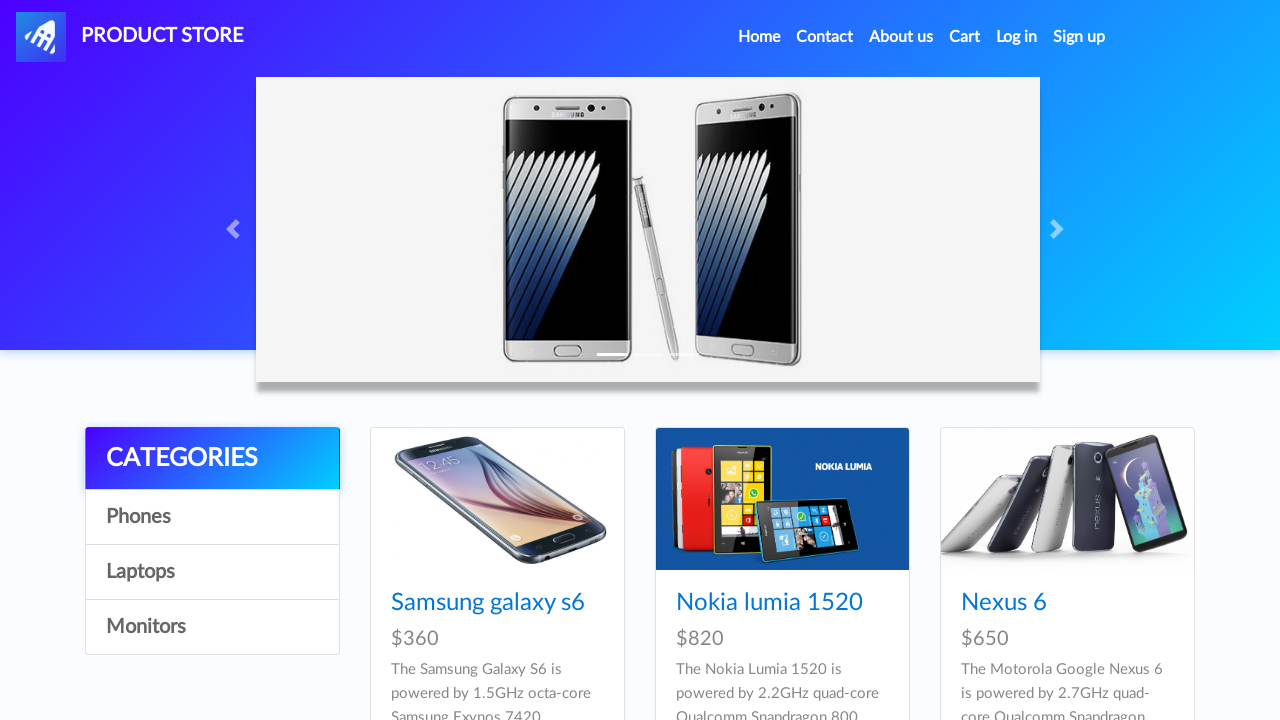

Waited for Notebooks category link to be present in DOM
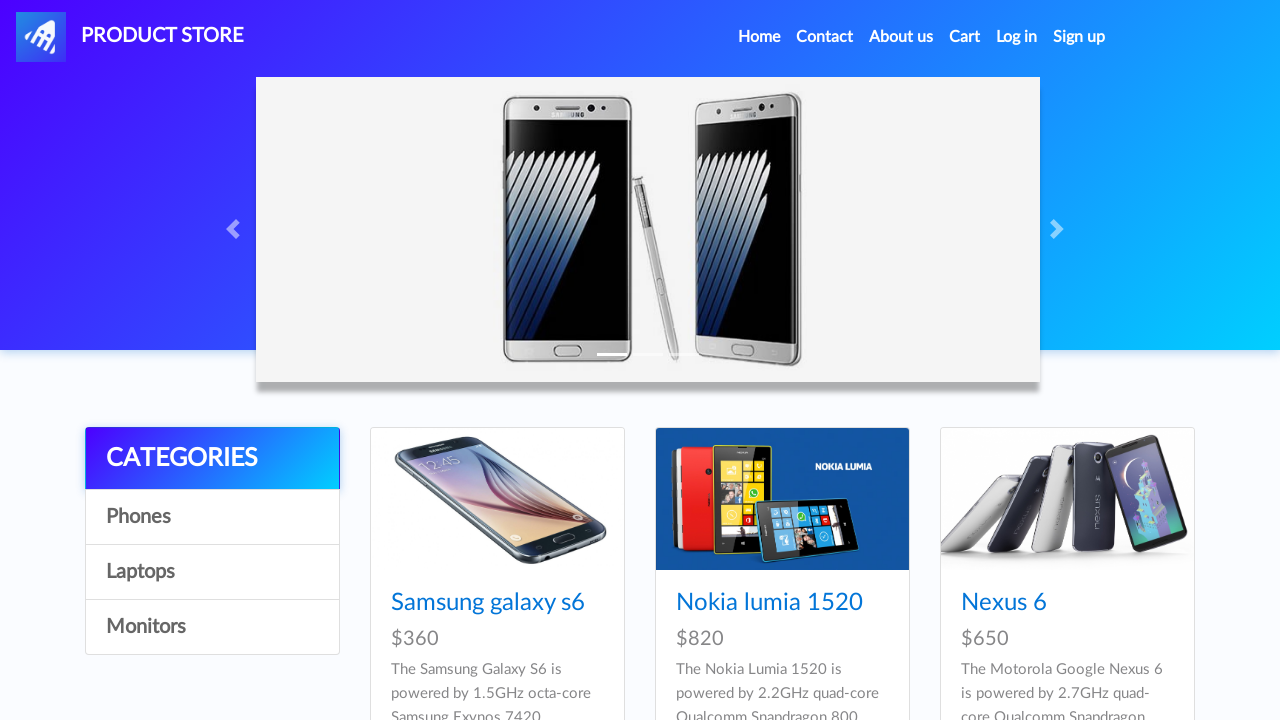

Clicked on Notebooks category link to filter products at (212, 572) on a#itemc[onclick="byCat('notebook')"]
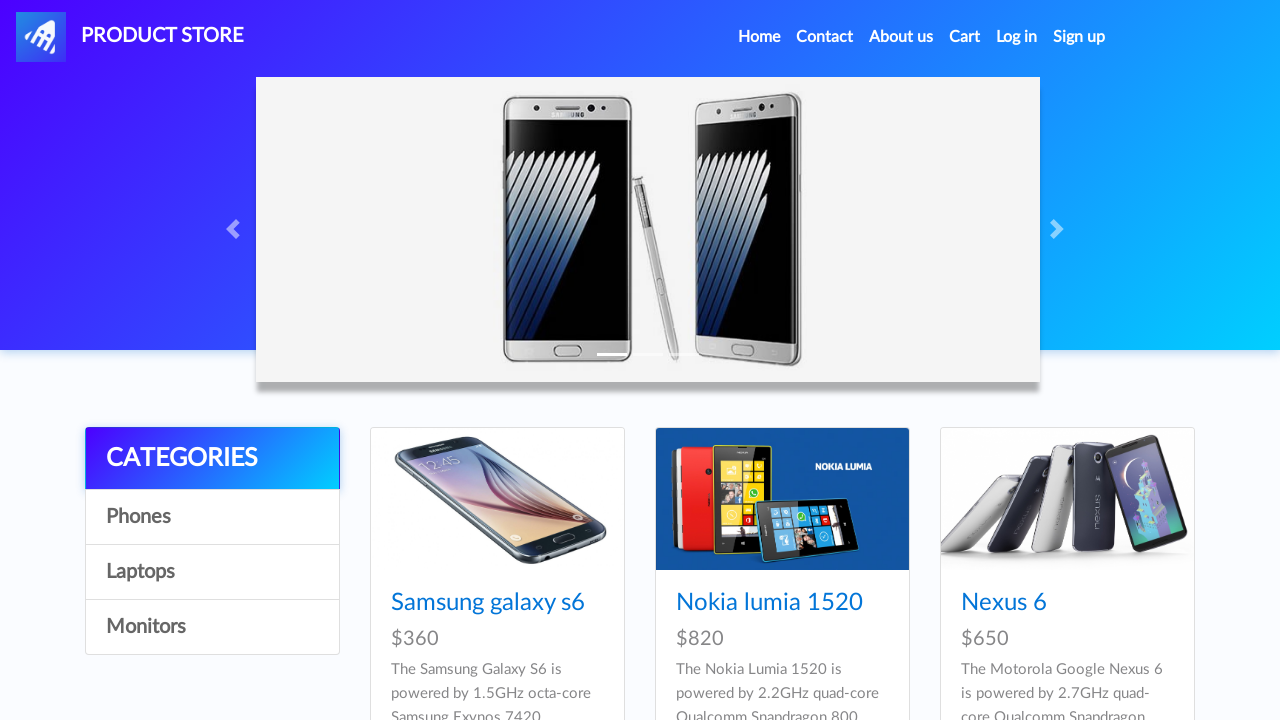

Waited 1000ms for products to load after category filter applied
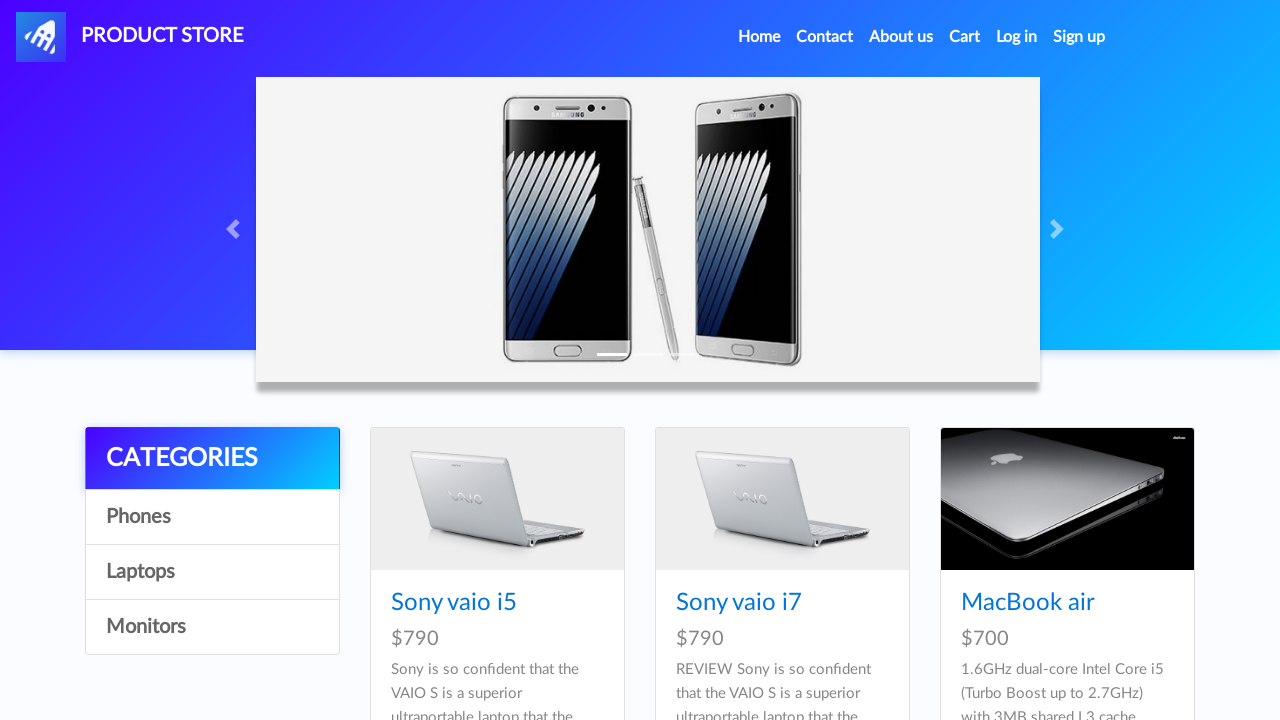

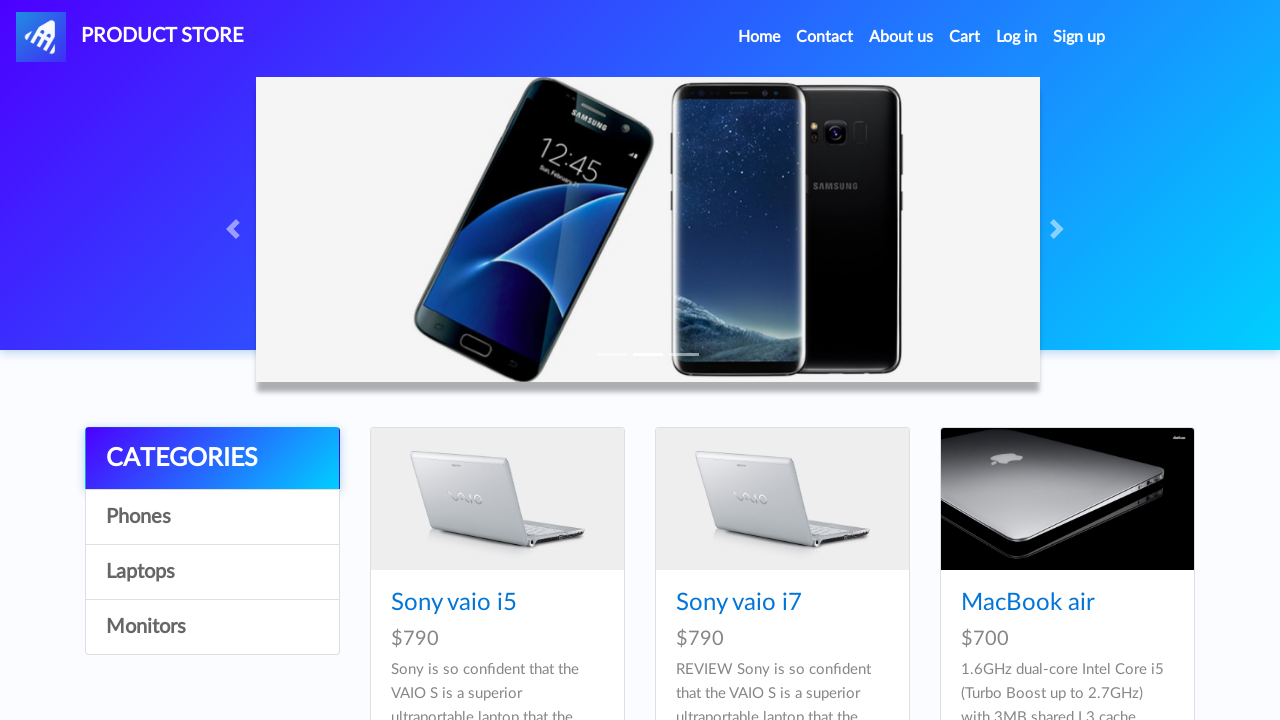